Tests drag and drop functionality within an iframe on the jQuery UI demo page, then switches back to the main frame and locates an element

Starting URL: https://jqueryui.com/droppable/

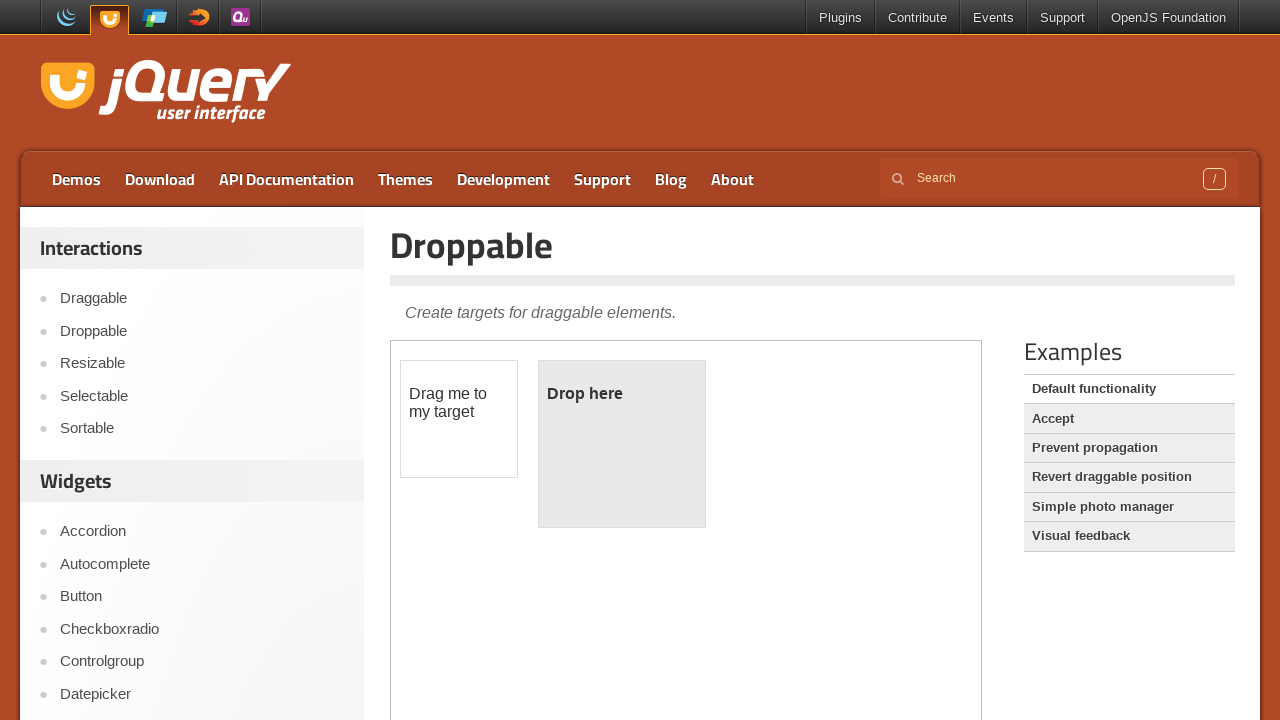

Located the demo iframe
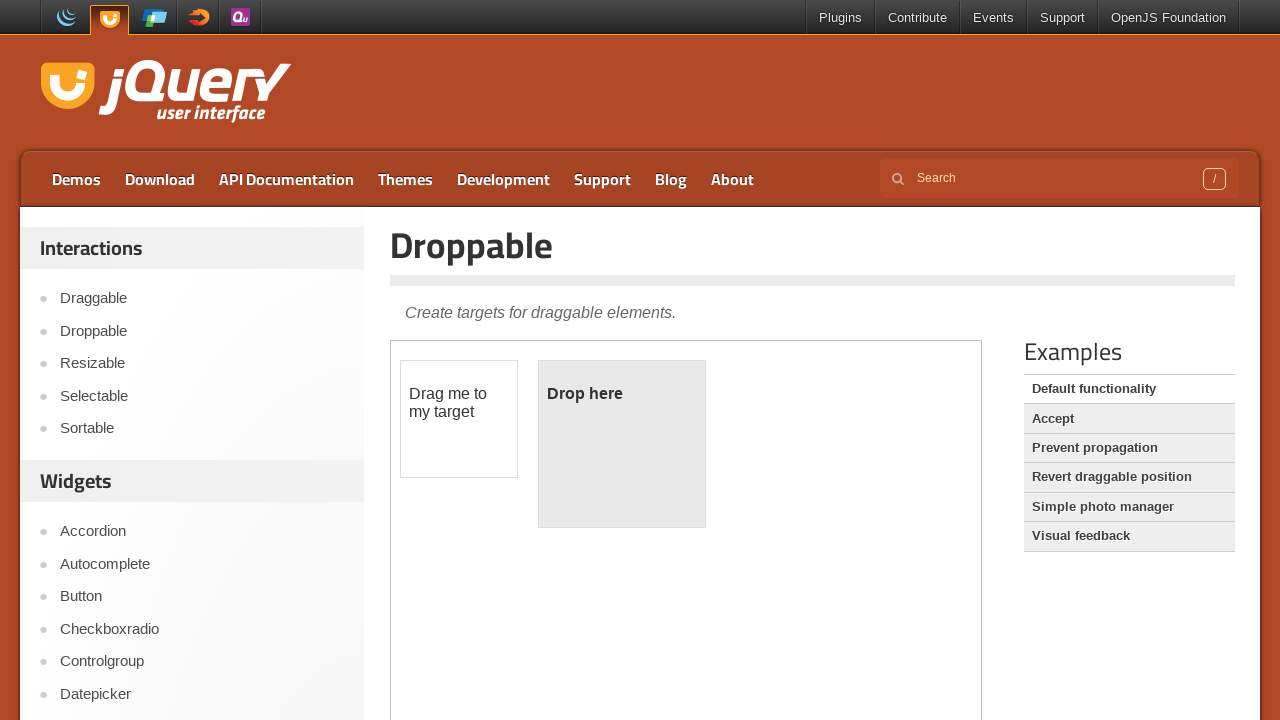

Located the draggable element within the iframe
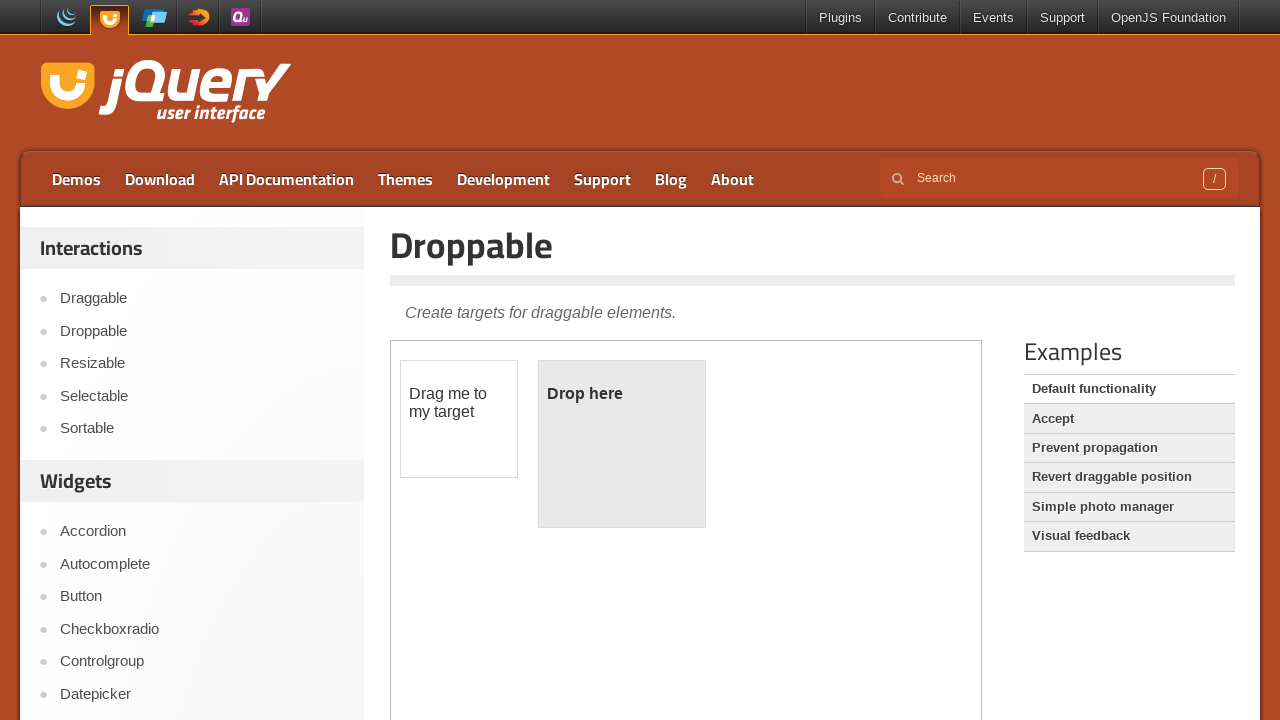

Located the droppable element within the iframe
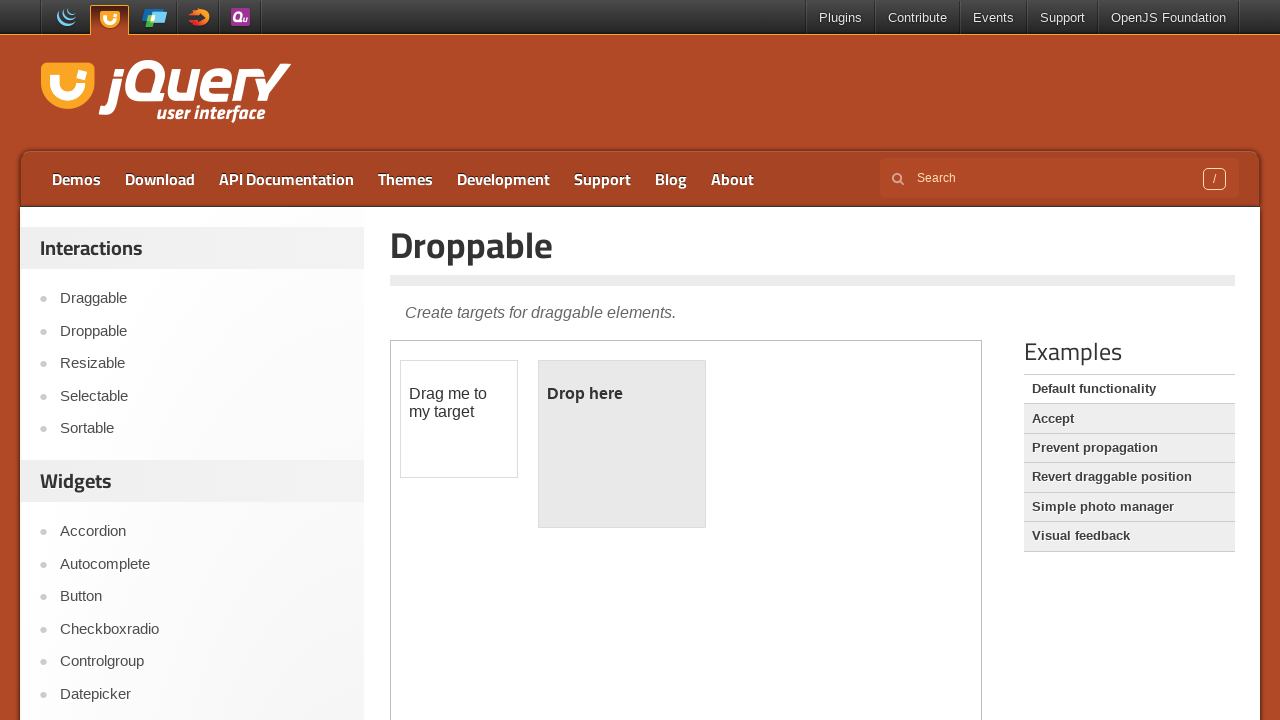

Performed drag and drop of draggable element onto droppable element at (622, 444)
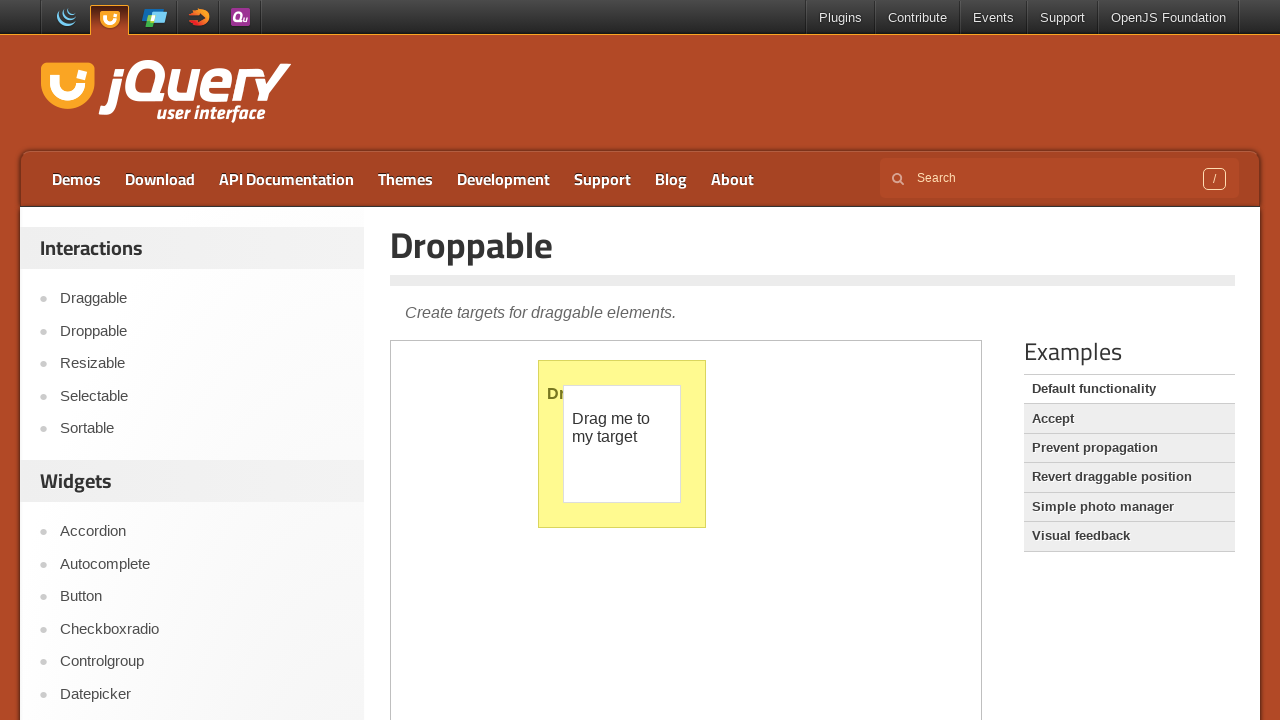

Clicked the Accept link in the main frame at (1129, 419) on xpath=//a[text()='Accept']
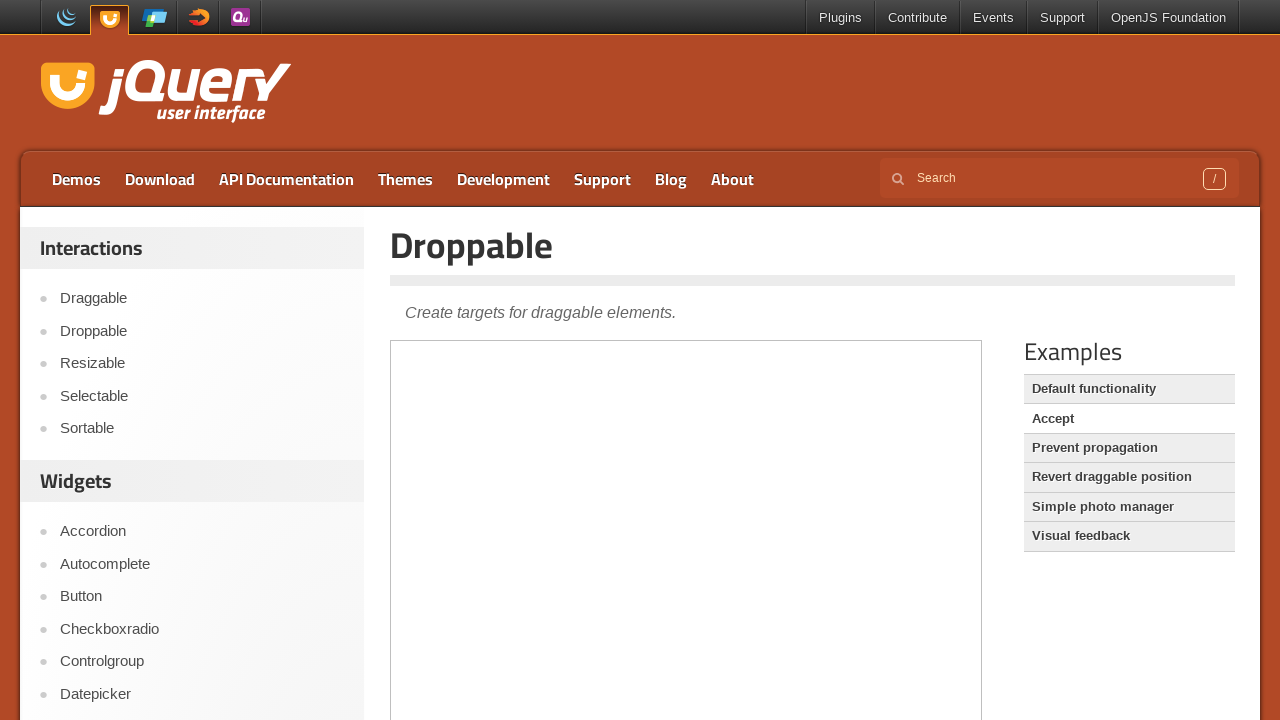

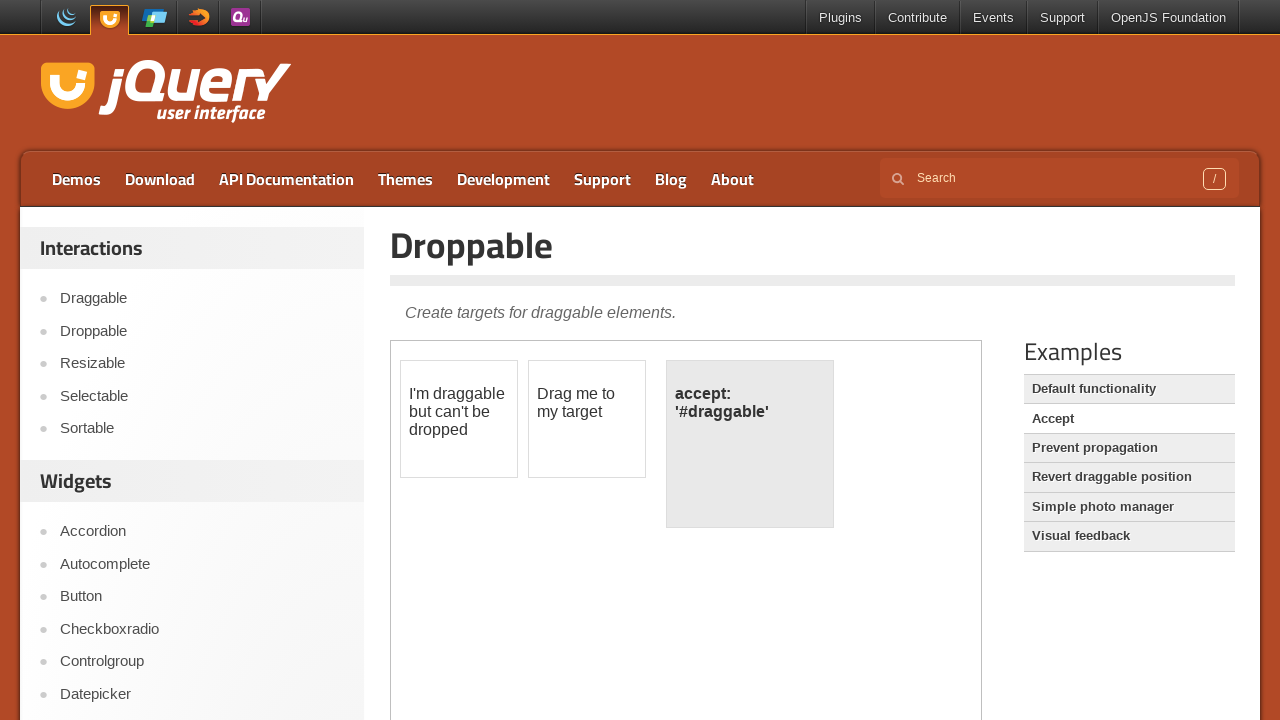